Tests clicking a blue primary button three times and handling the alert dialog that appears after each click on the UI Test Automation Playground class attribute page

Starting URL: http://uitestingplayground.com/classattr

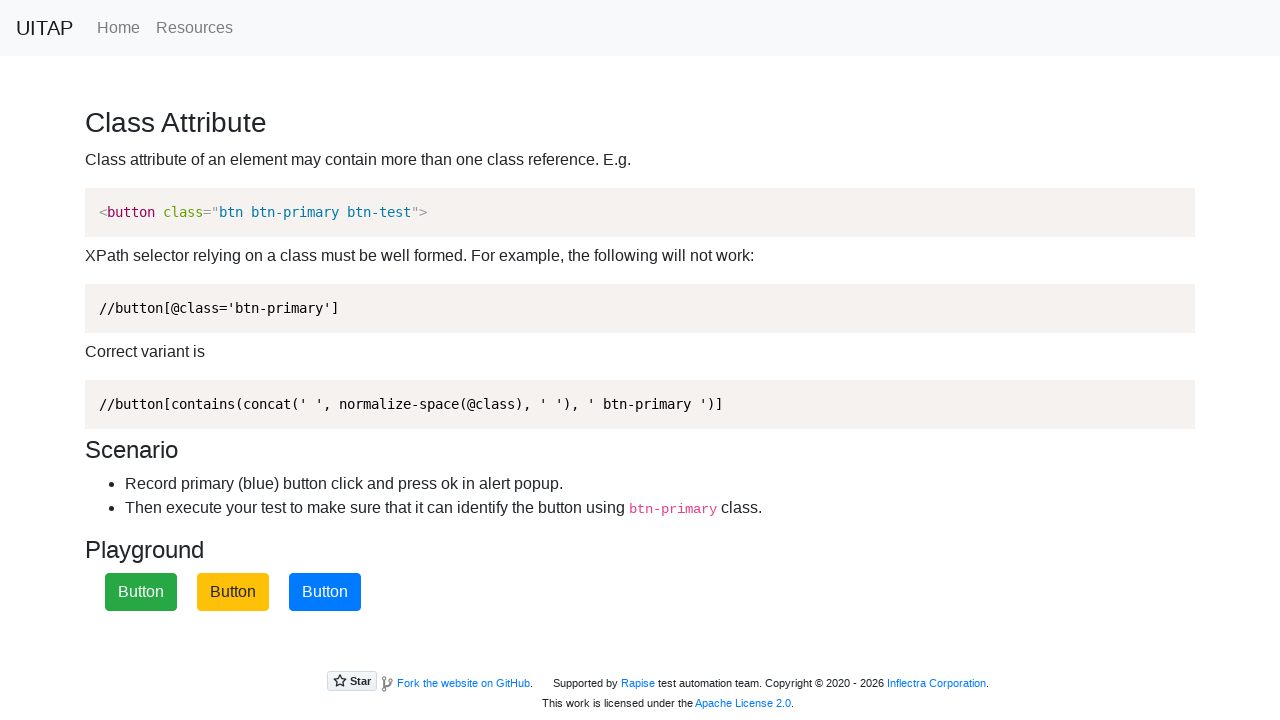

Navigated to UI Test Automation Playground class attribute page
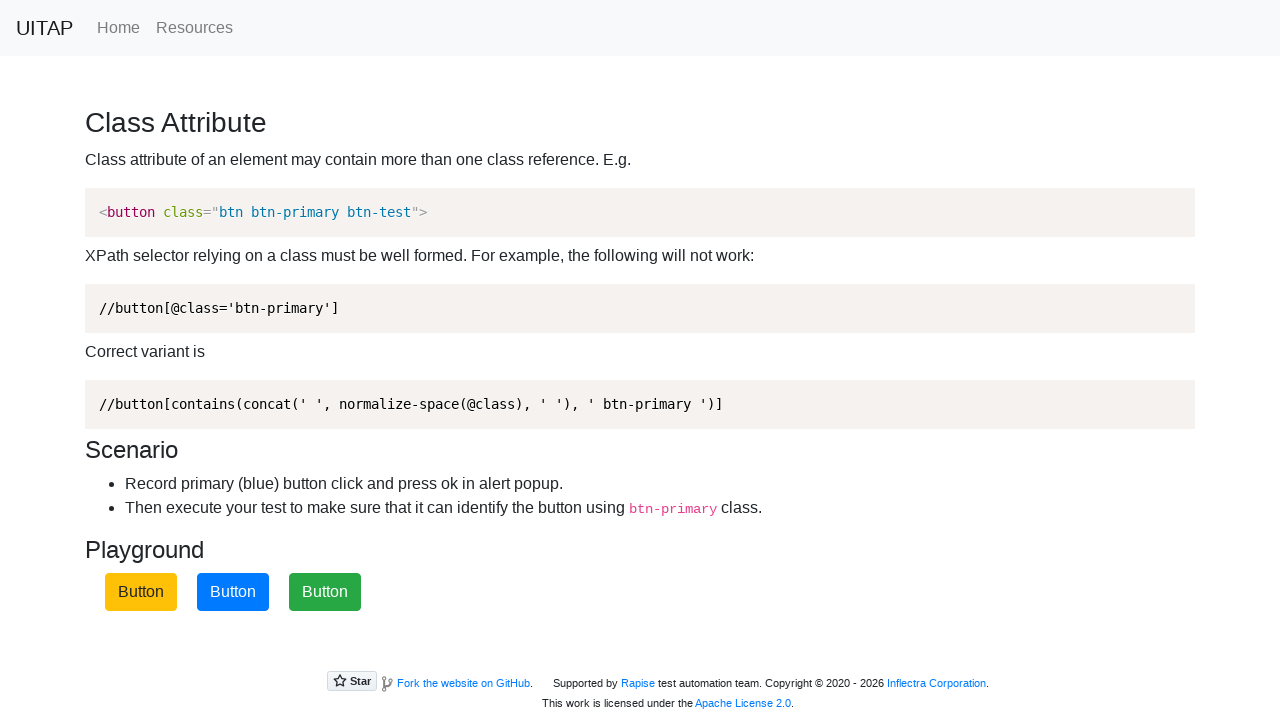

Clicked blue primary button (iteration 1/3) at (233, 592) on [class*="btn-primary"]
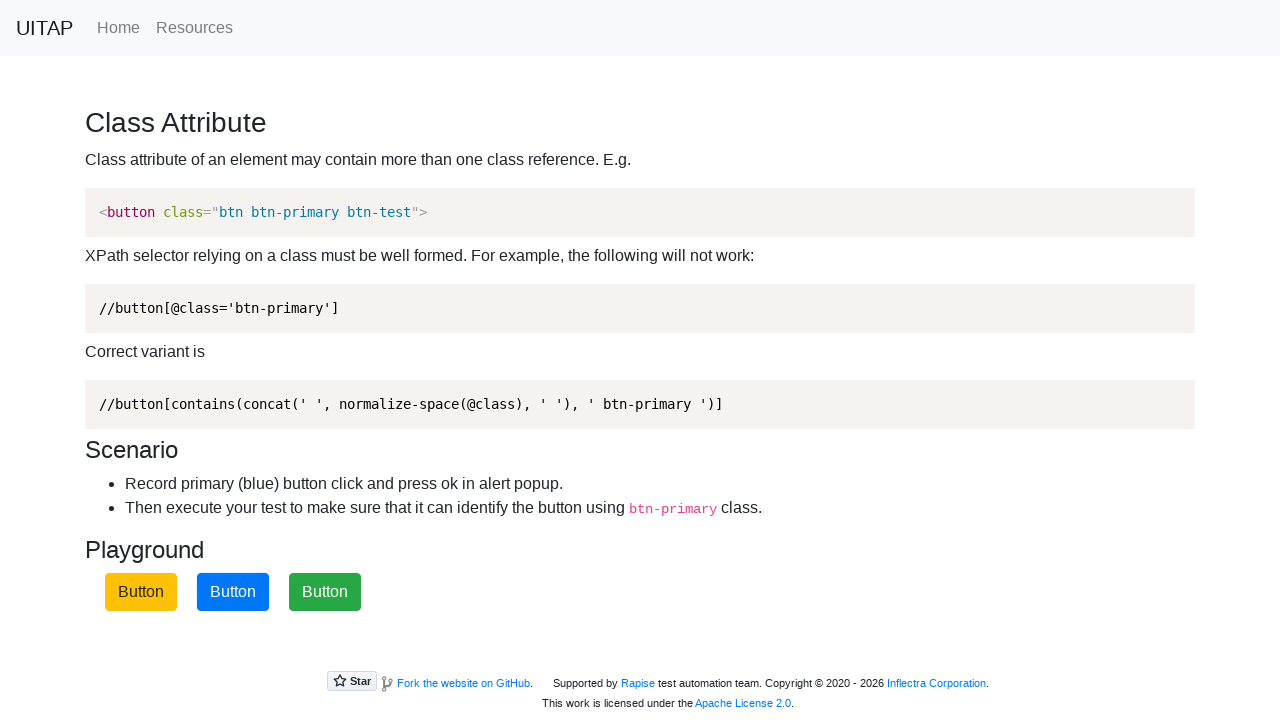

Accepted alert dialog (iteration 1/3)
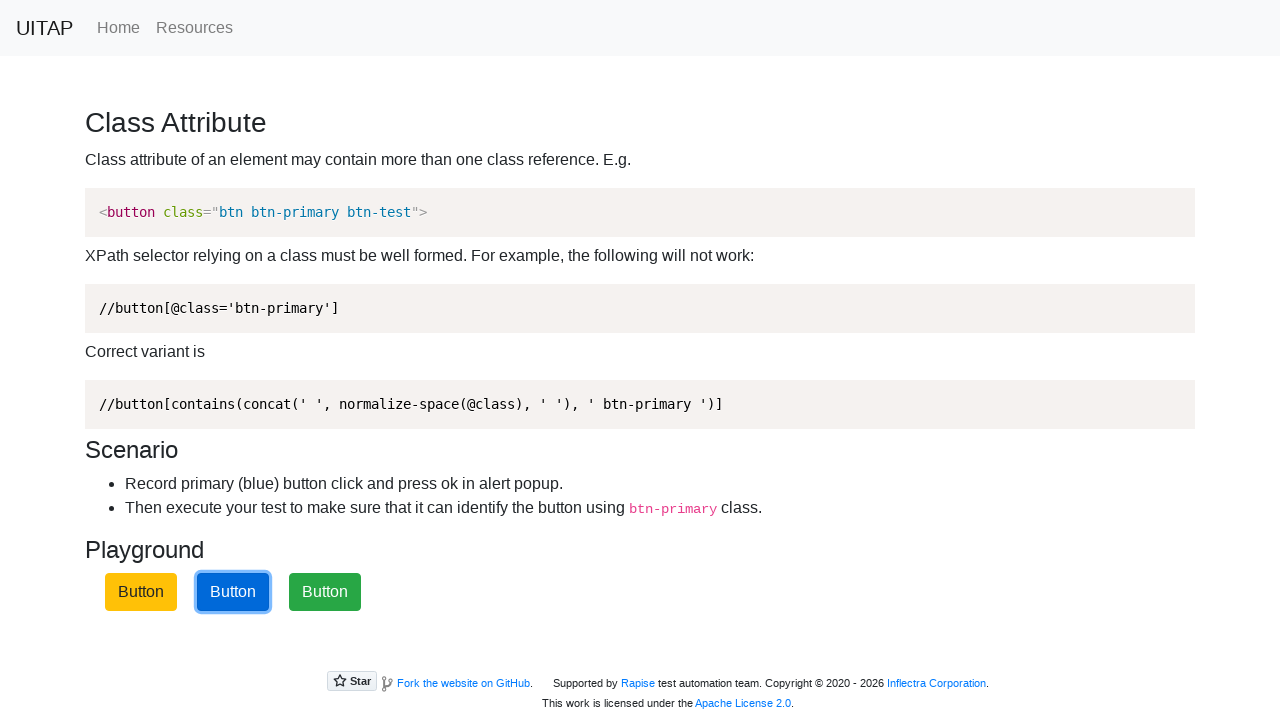

Waited 500ms before next iteration
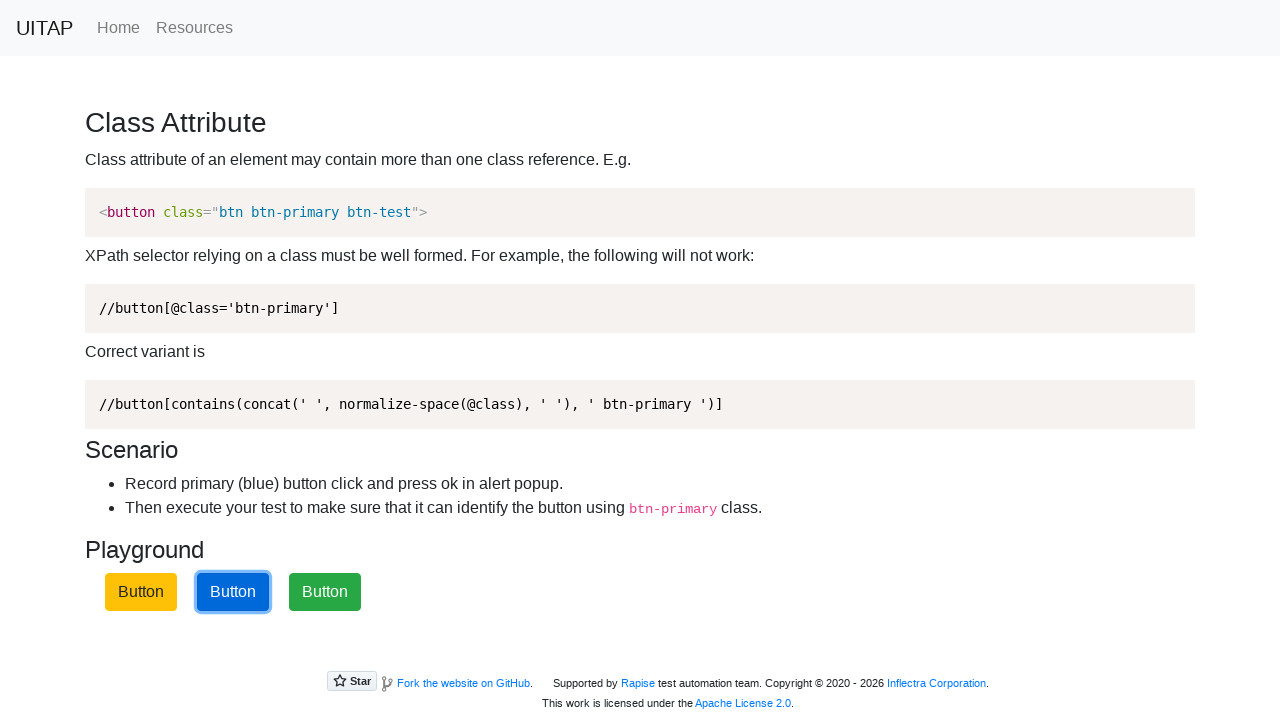

Clicked blue primary button (iteration 2/3) at (233, 592) on [class*="btn-primary"]
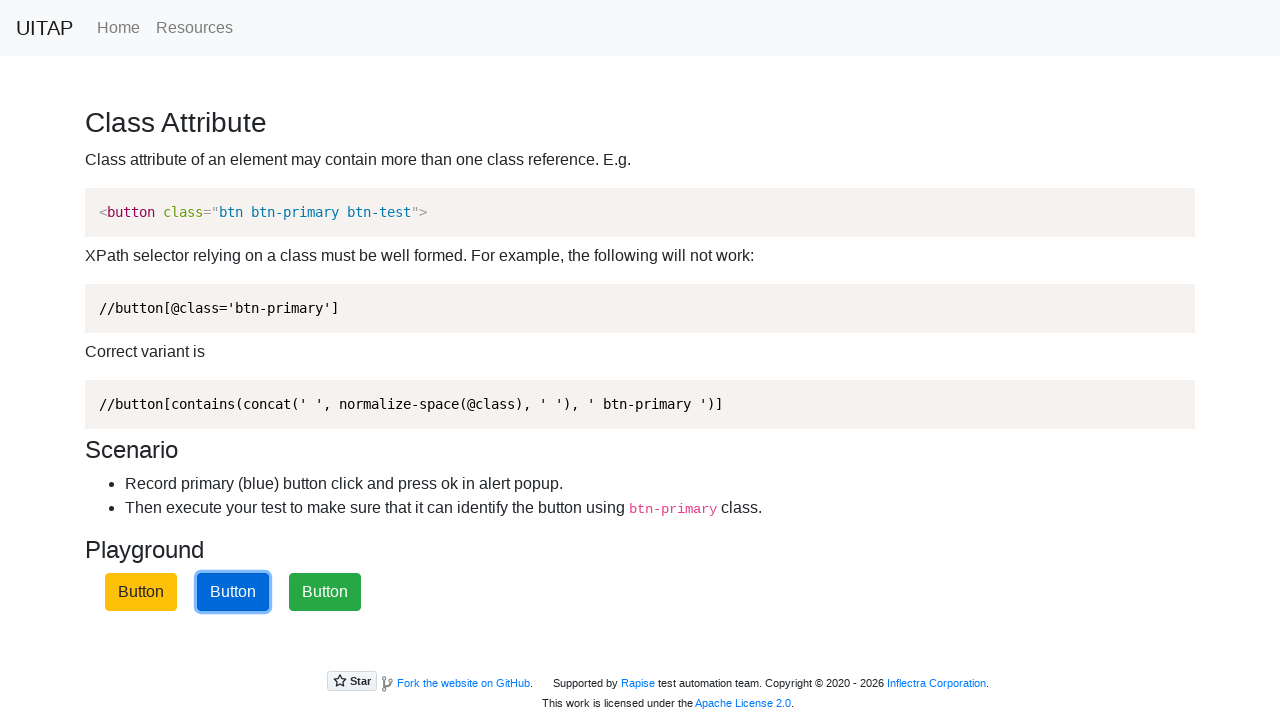

Accepted alert dialog (iteration 2/3)
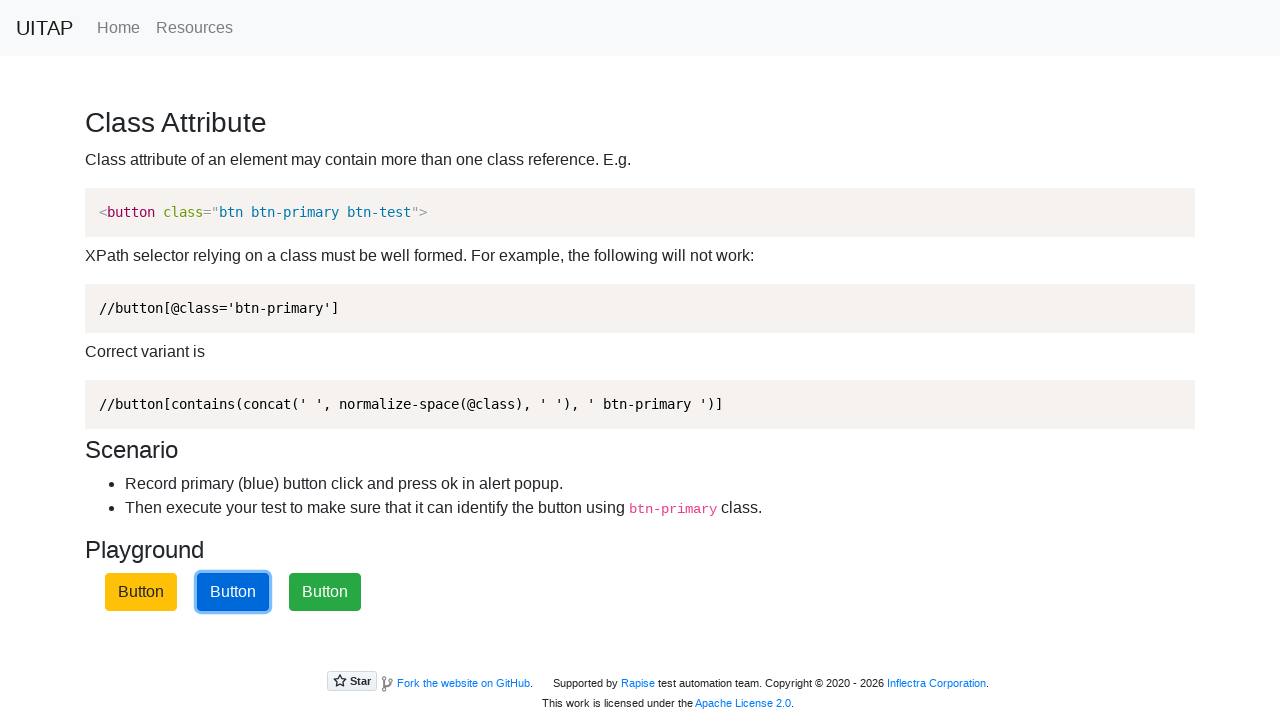

Waited 500ms before next iteration
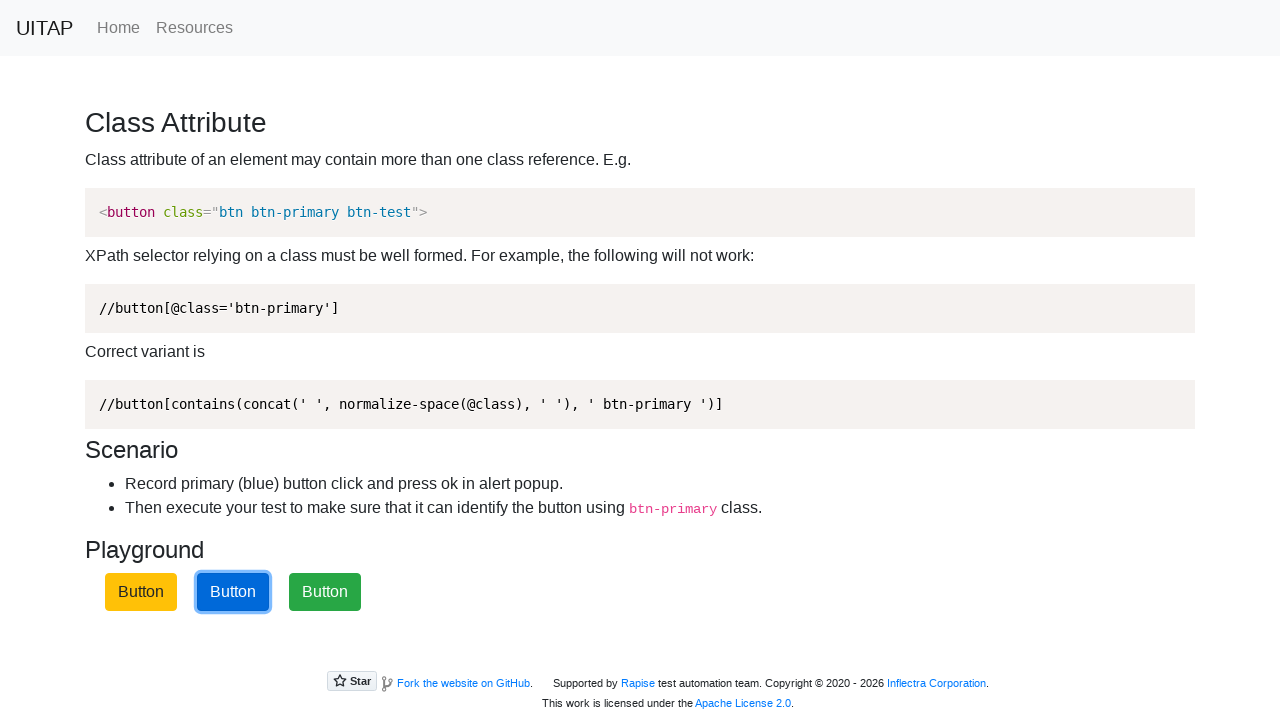

Clicked blue primary button (iteration 3/3) at (233, 592) on [class*="btn-primary"]
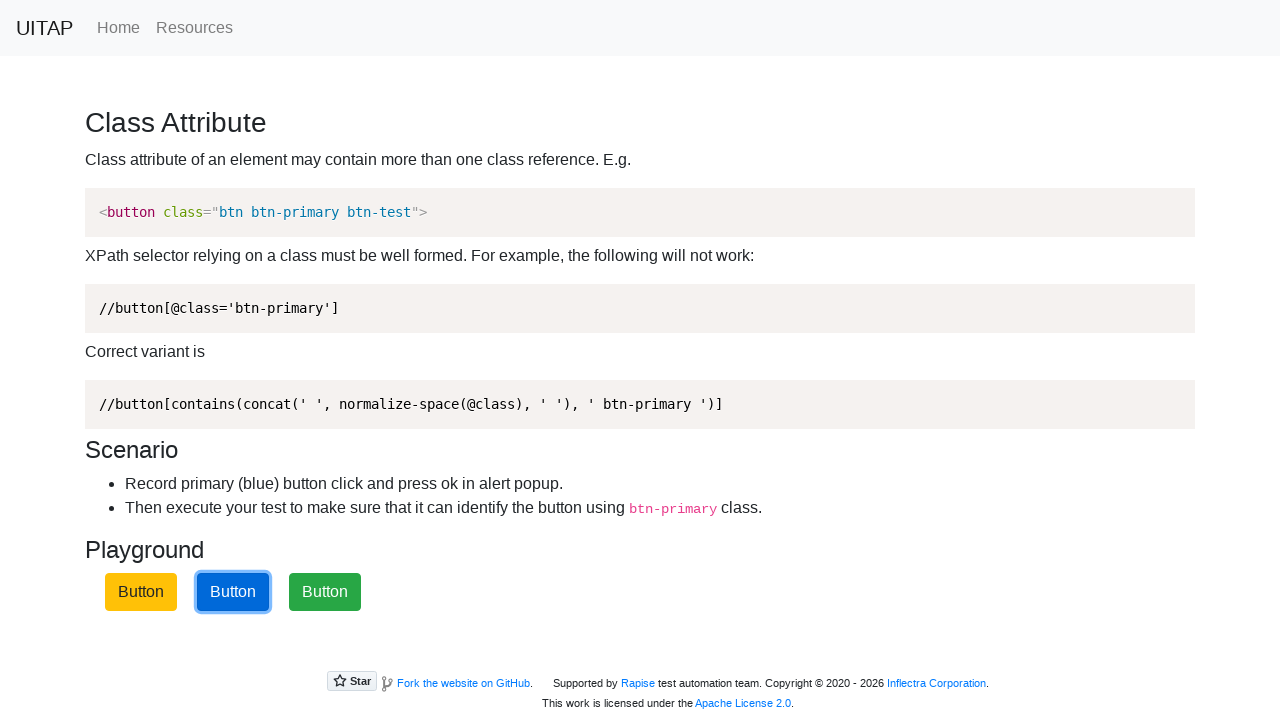

Accepted alert dialog (iteration 3/3)
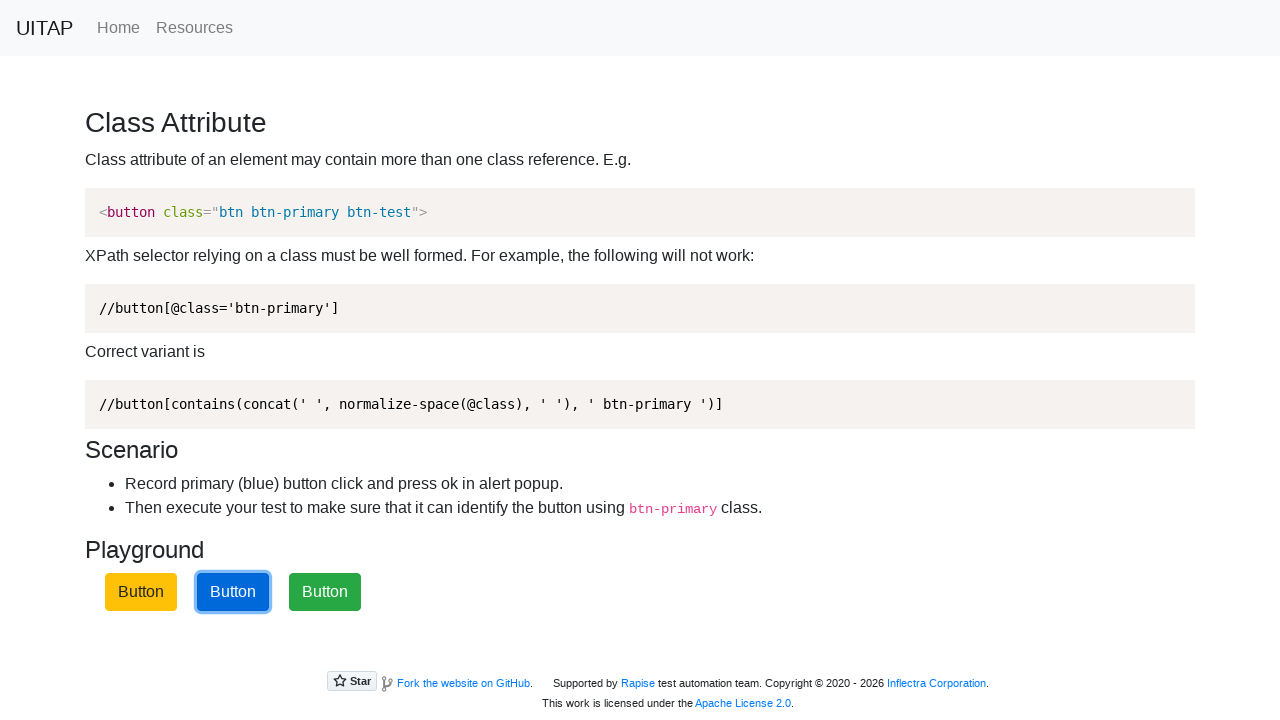

Waited 500ms before next iteration
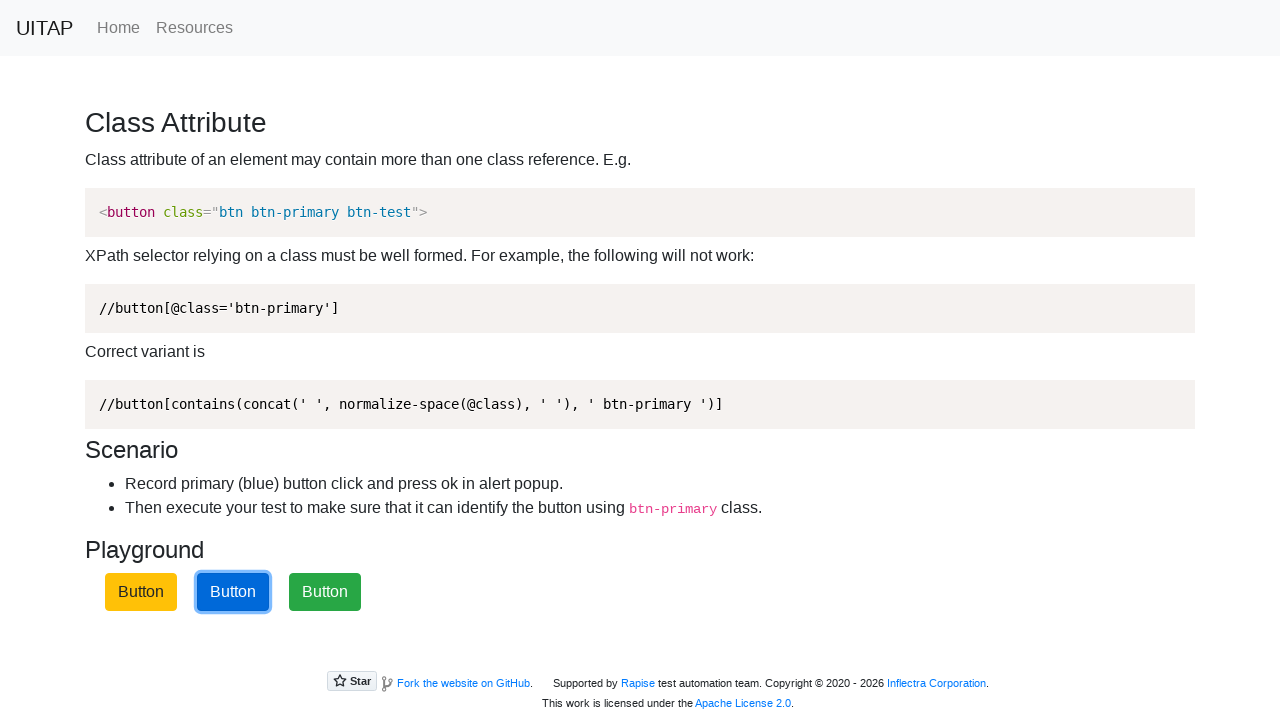

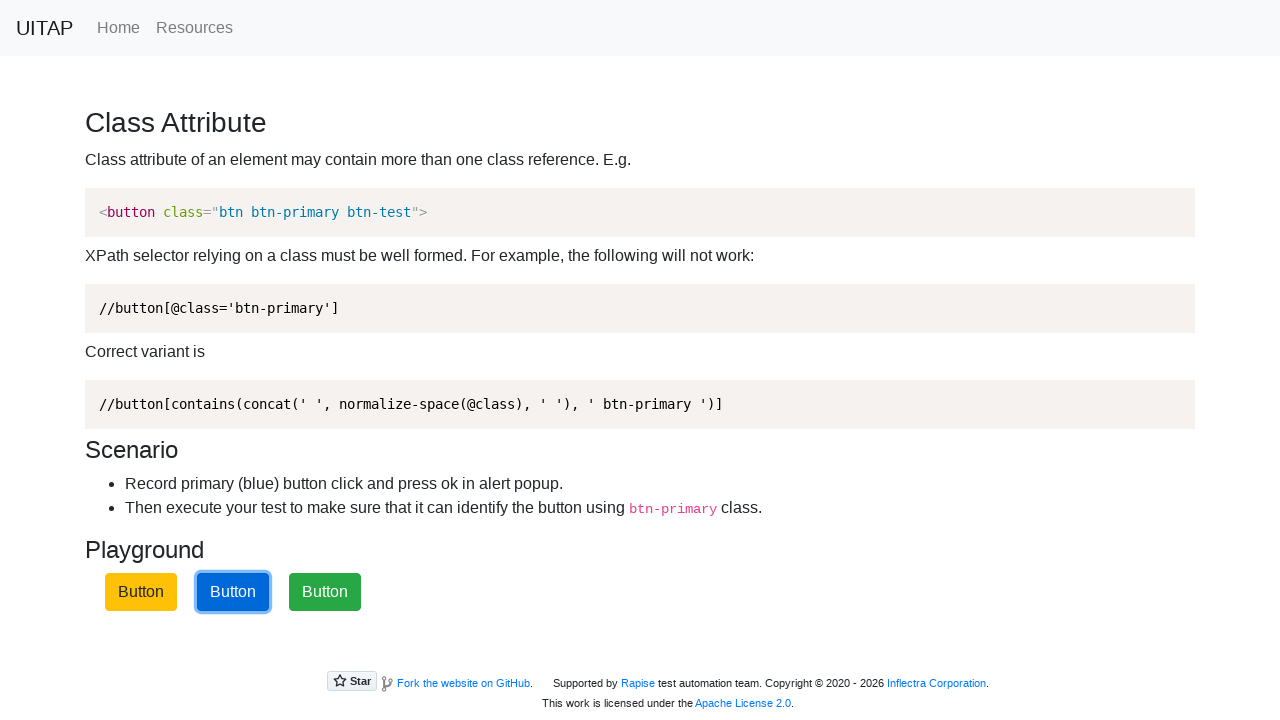